Tests alert and confirm dialog handling by entering a name, triggering alerts, and accepting/dismissing them

Starting URL: https://rahulshettyacademy.com/AutomationPractice/

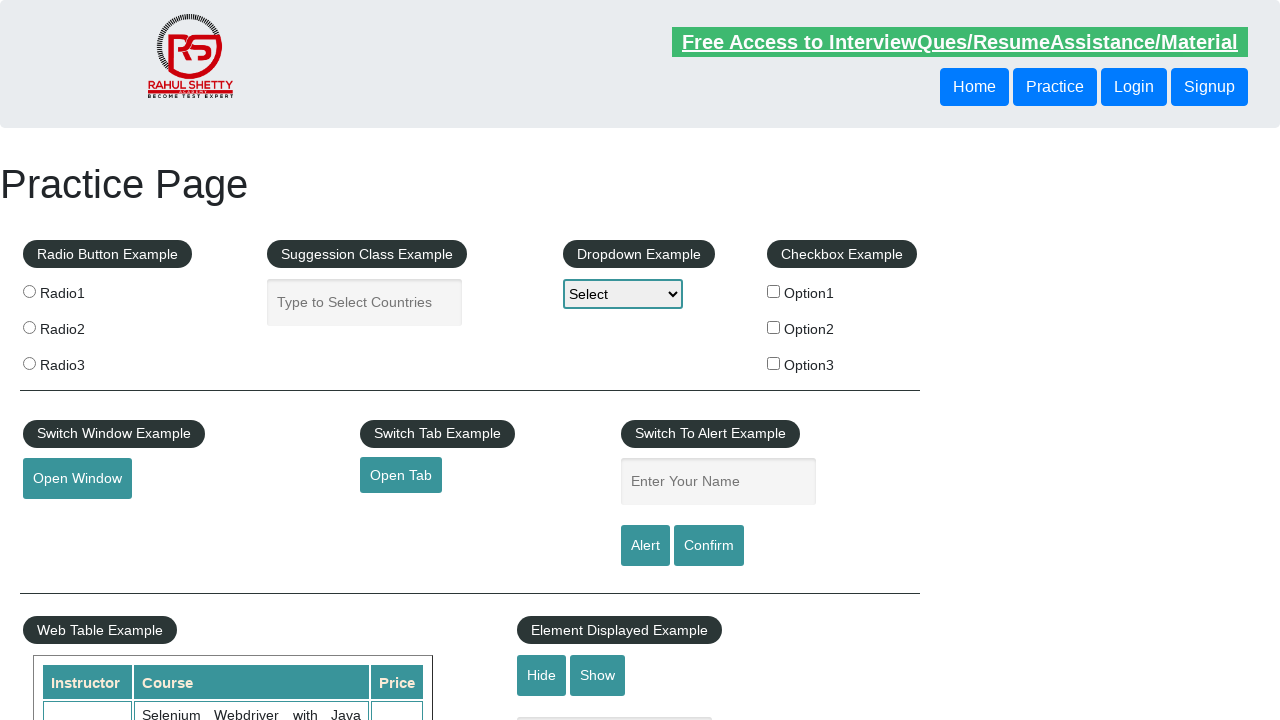

Filled name field with 'Megharaj' on #name
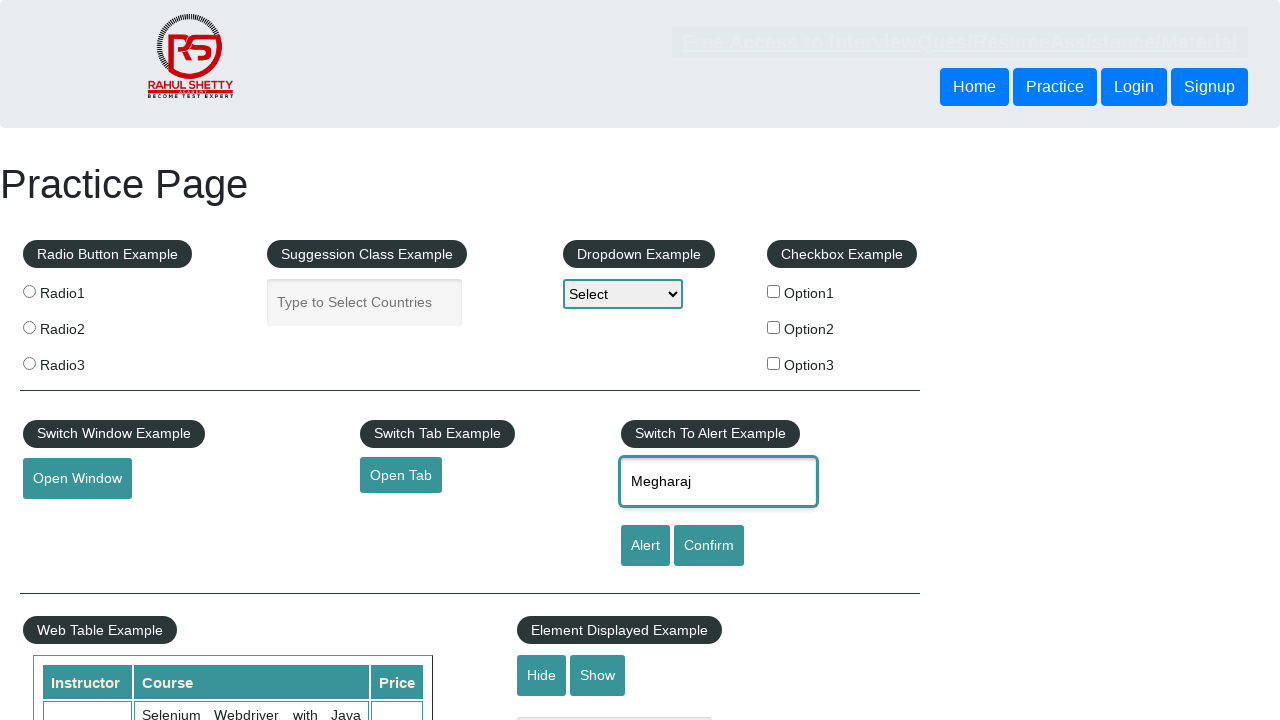

Clicked alert button to trigger alert dialog at (645, 546) on #alertbtn
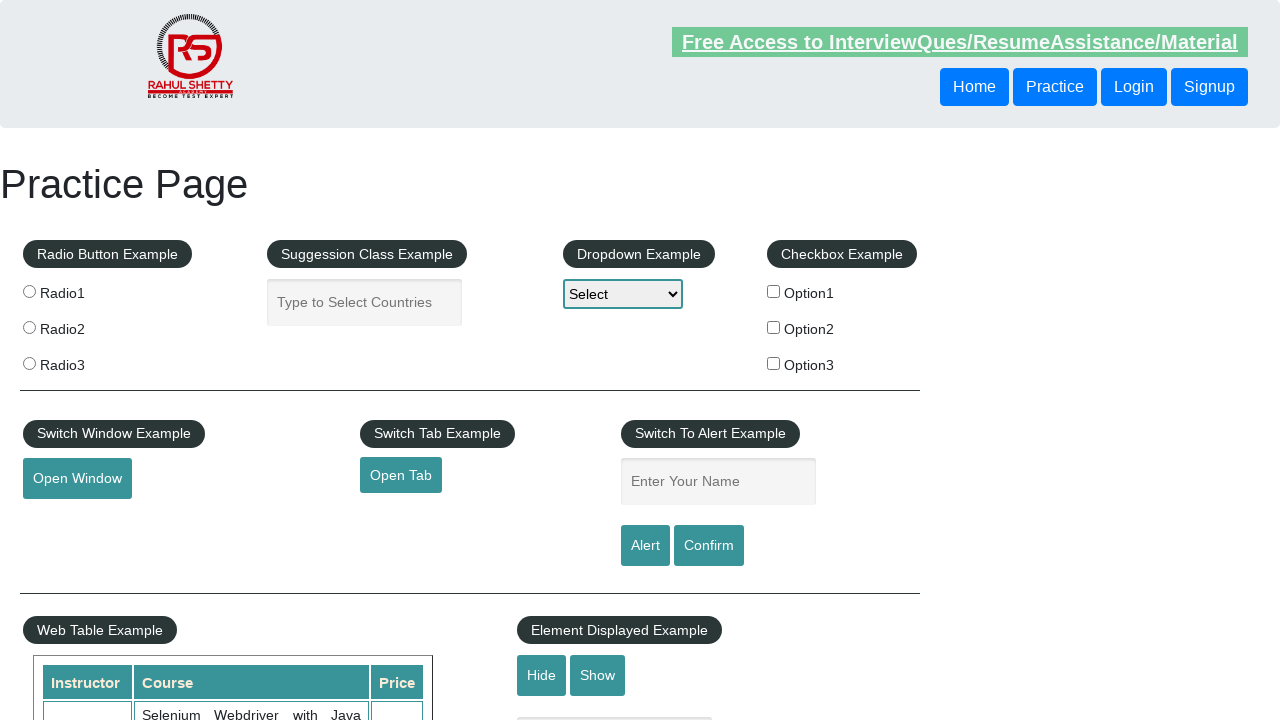

Set up listener to accept alert dialog
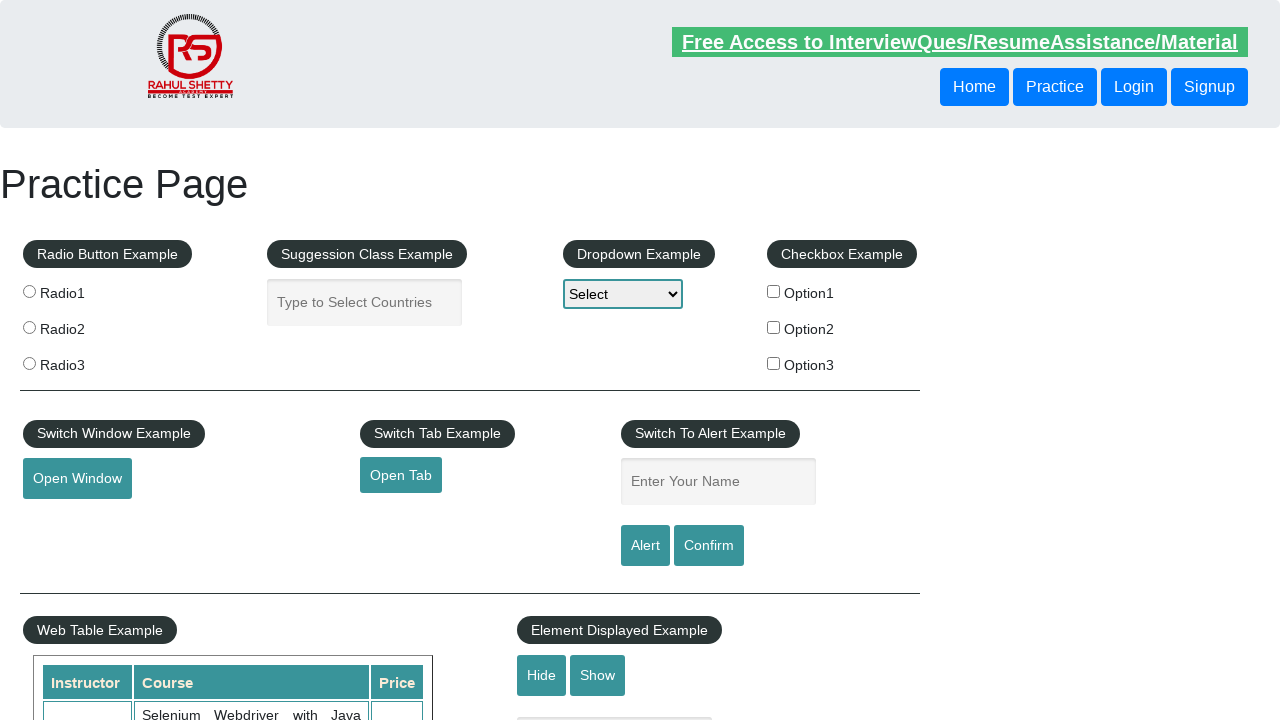

Clicked confirm button to trigger confirm dialog at (709, 546) on #confirmbtn
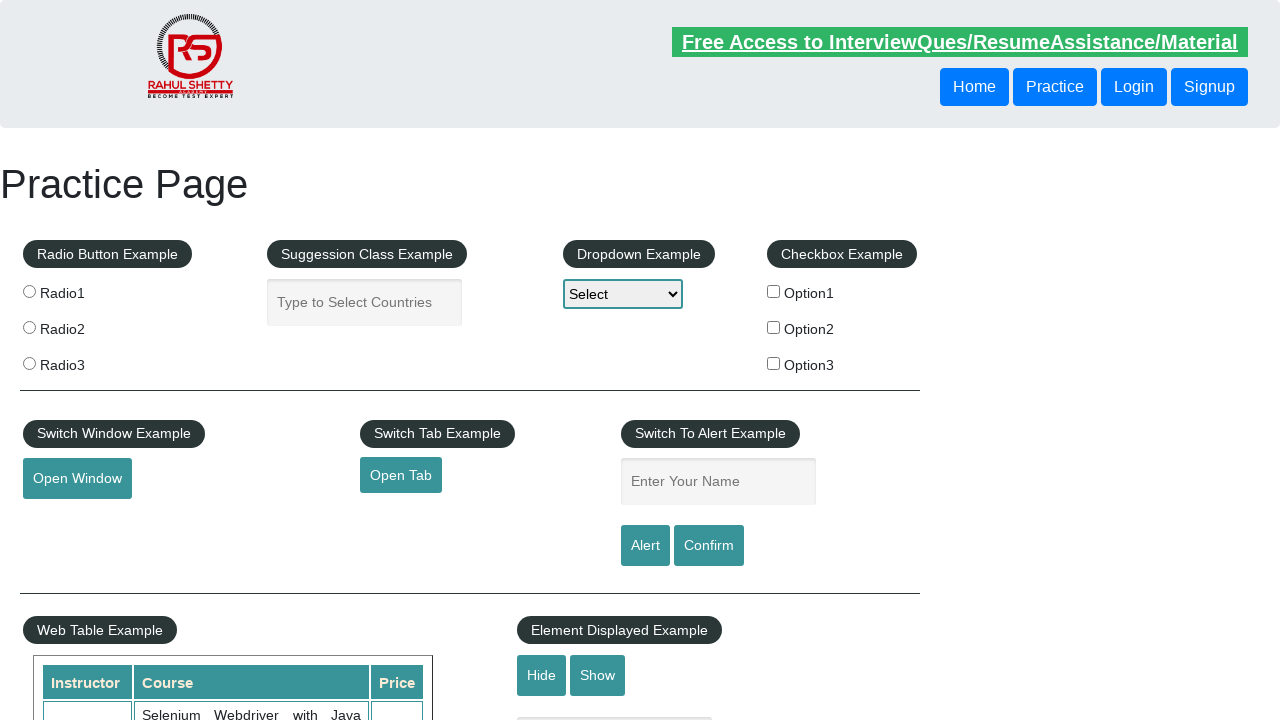

Set up one-time listener to dismiss confirm dialog
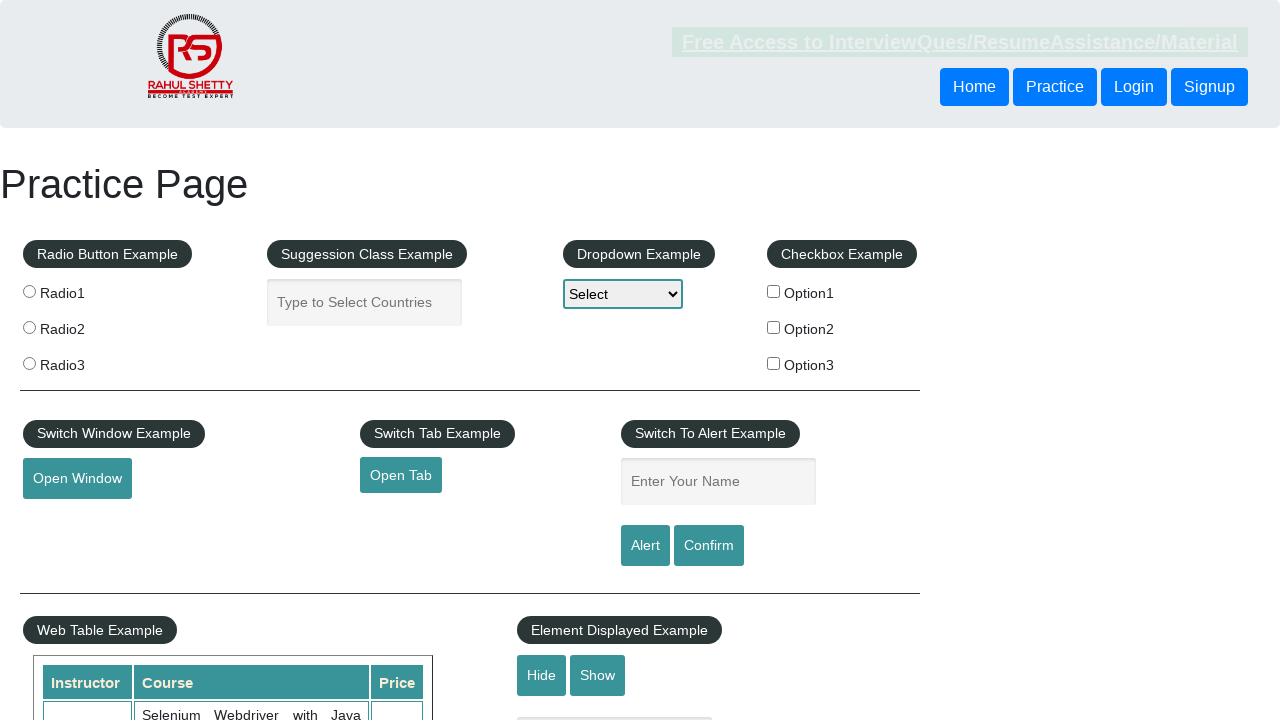

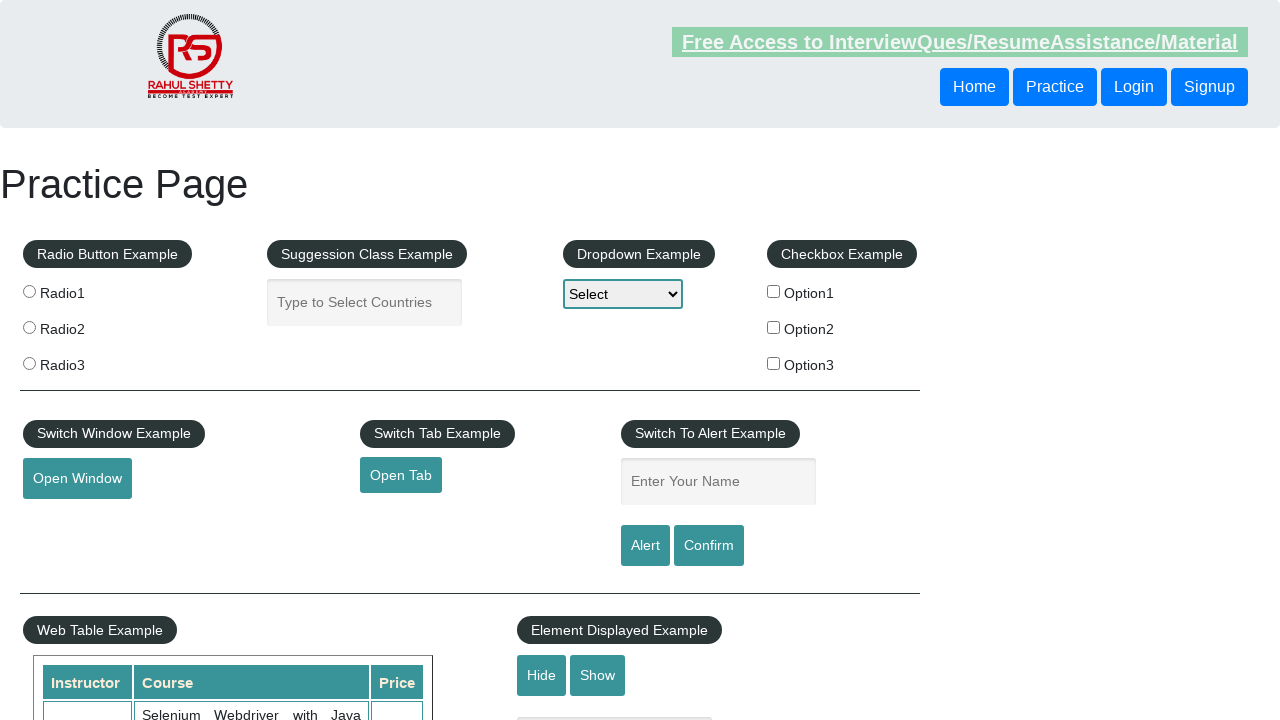